Tests the Cloud dropdown menu by hovering over the Cloud button to reveal the dropdown options

Starting URL: https://eficens.ai/

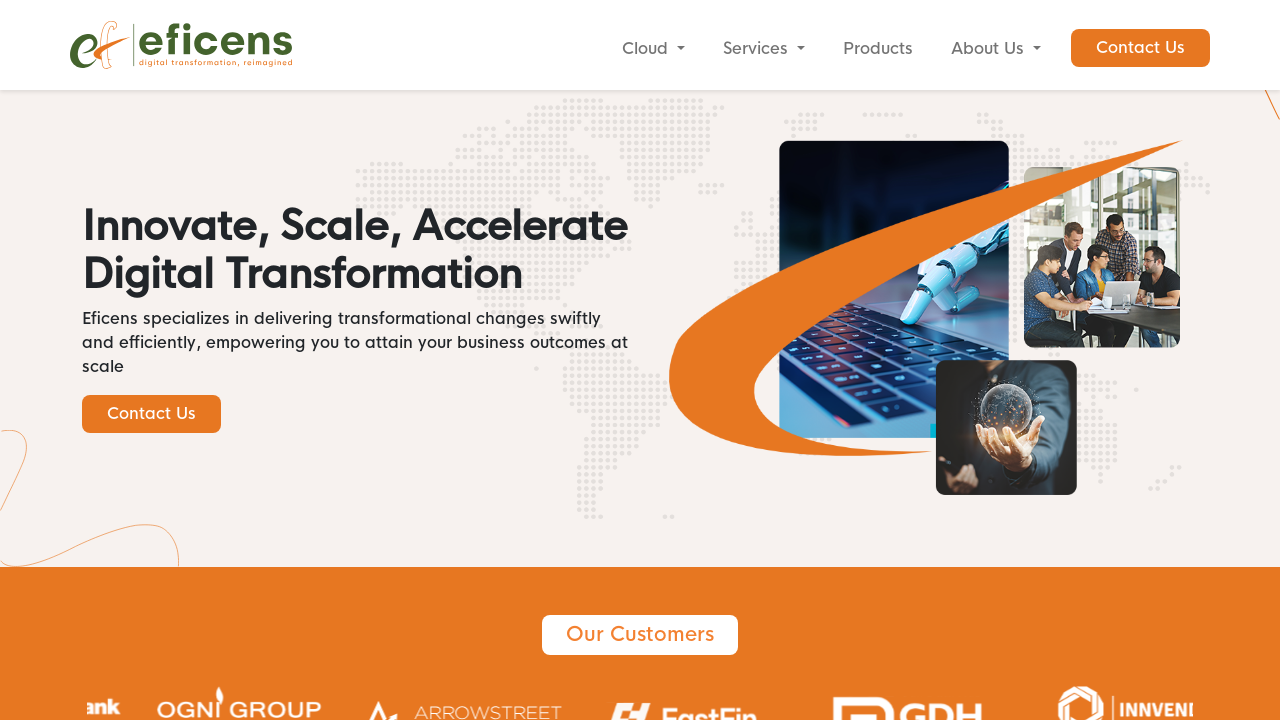

Waited for Cloud menu item to be attached
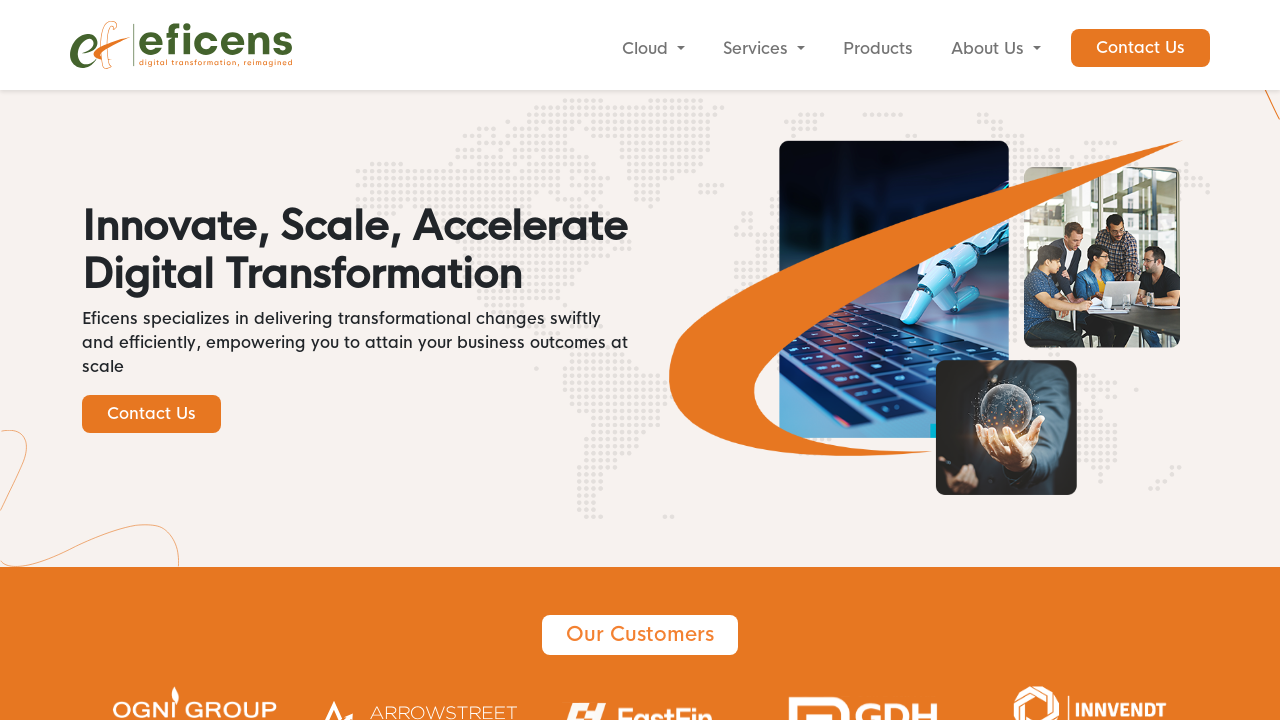

Hovered over Cloud menu item to reveal dropdown
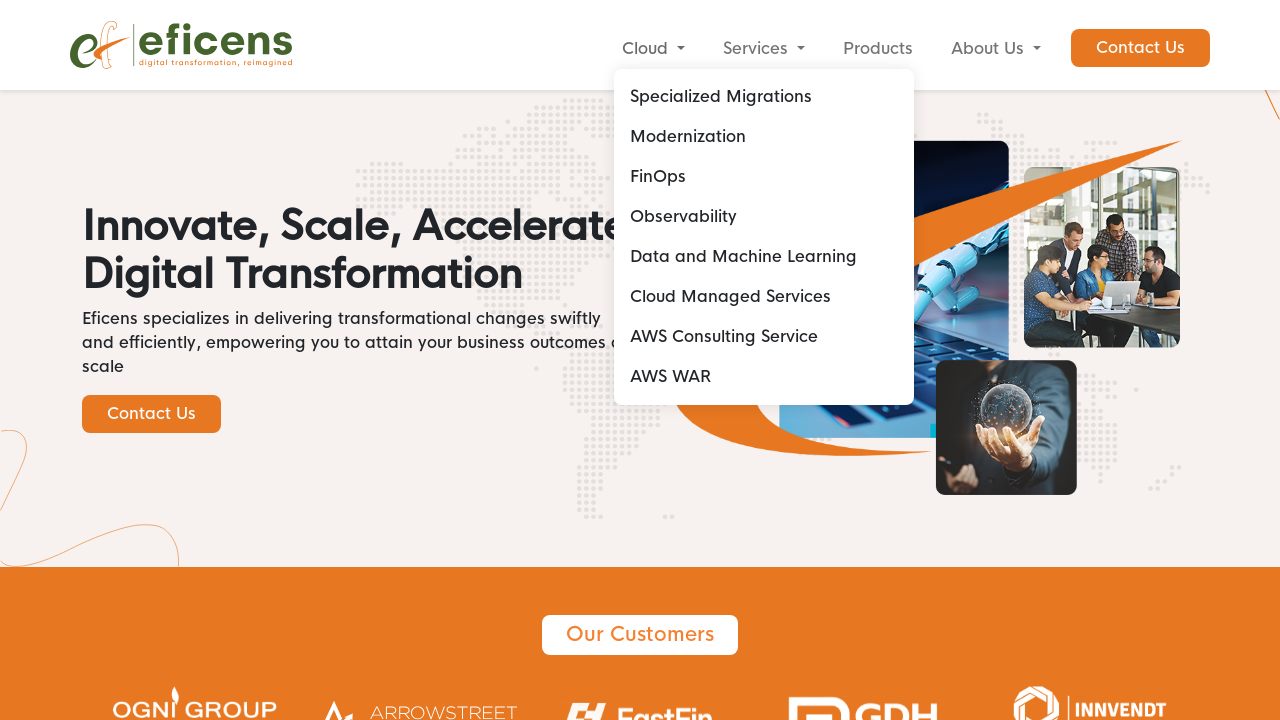

Waited for Cloud dropdown menu to appear
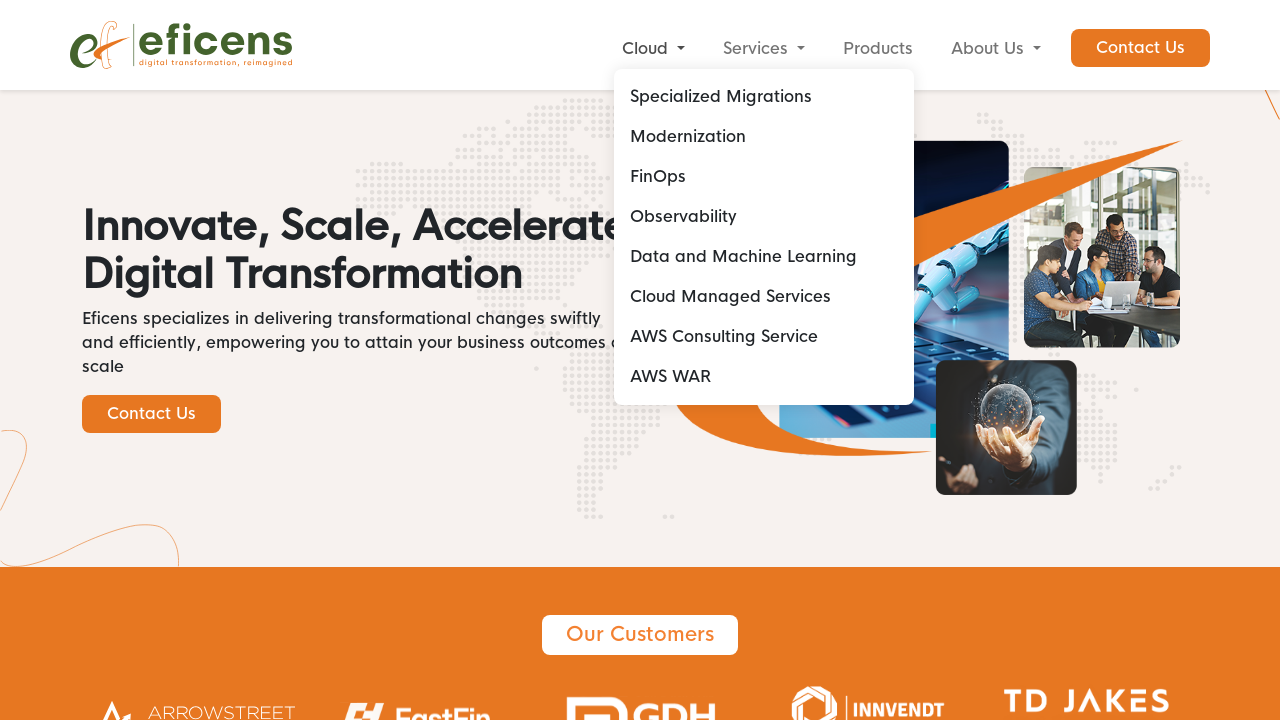

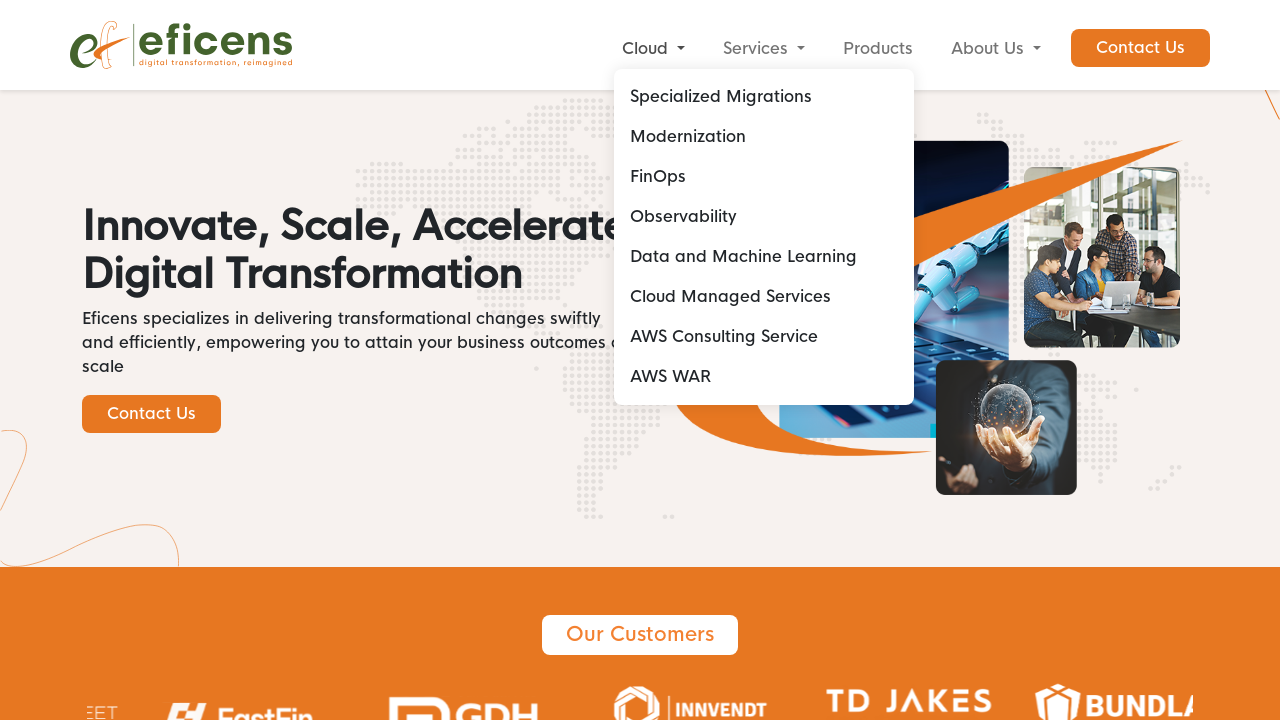